Tests a math puzzle form by reading two numbers from the page, calculating their sum, selecting the result from a dropdown menu, and submitting the form.

Starting URL: https://suninjuly.github.io/selects2.html

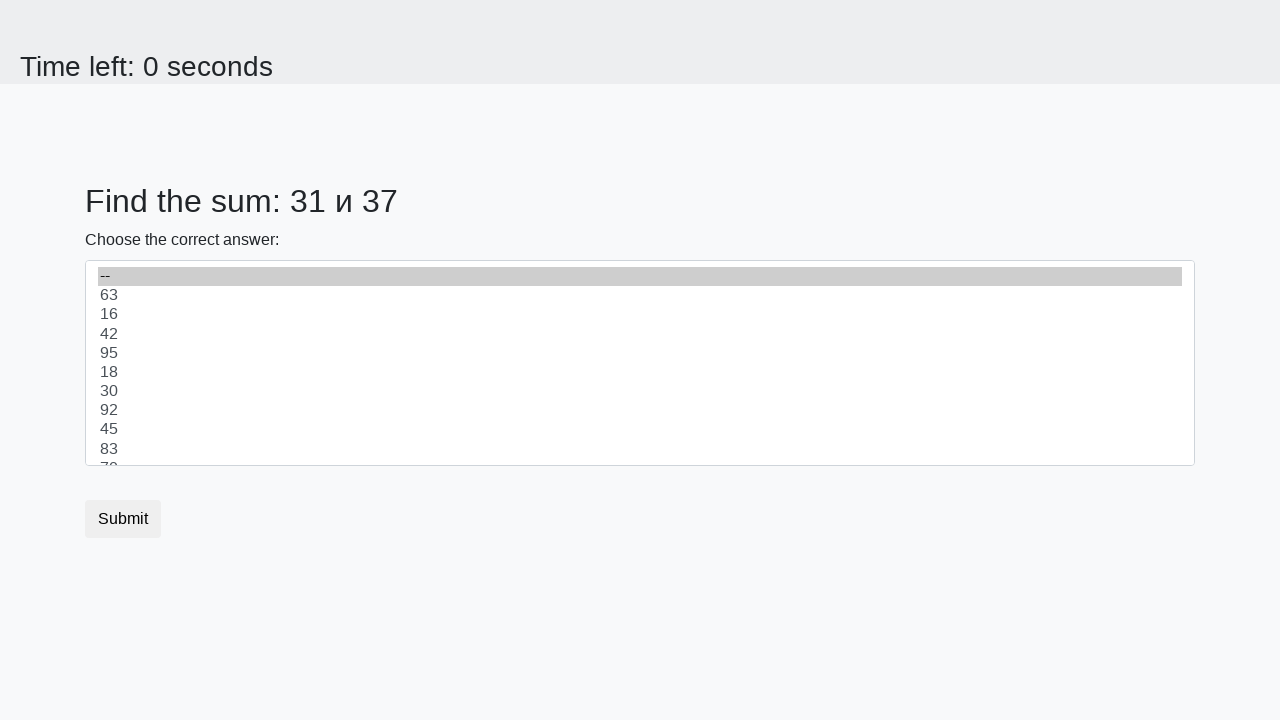

Read first number from #num1 element
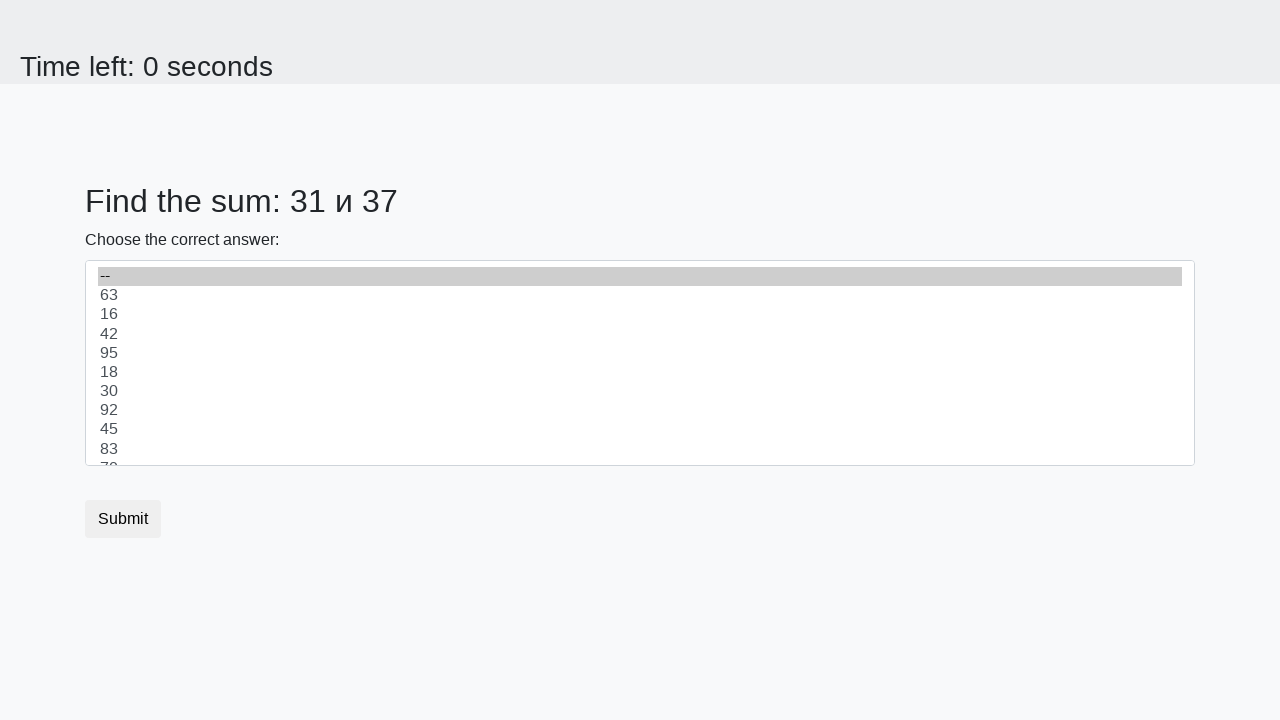

Read second number from #num2 element
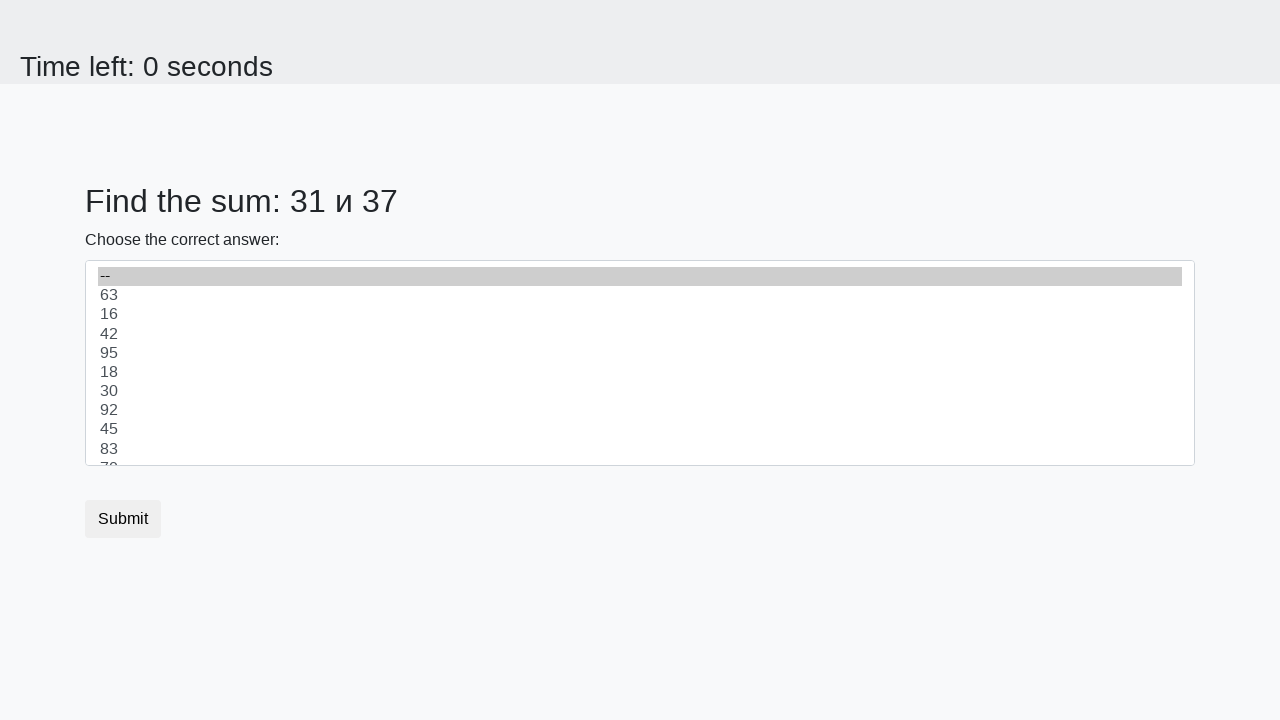

Calculated sum: 31 + 37 = 68
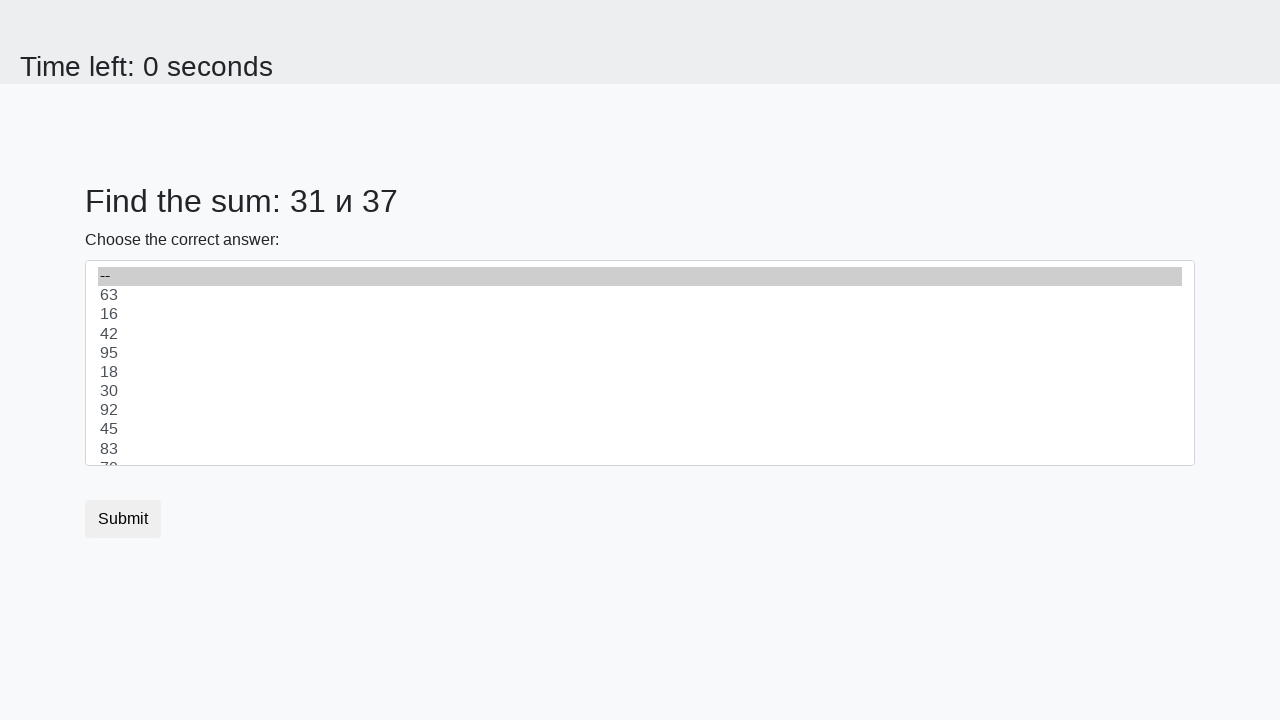

Selected calculated sum 68 from dropdown menu on select
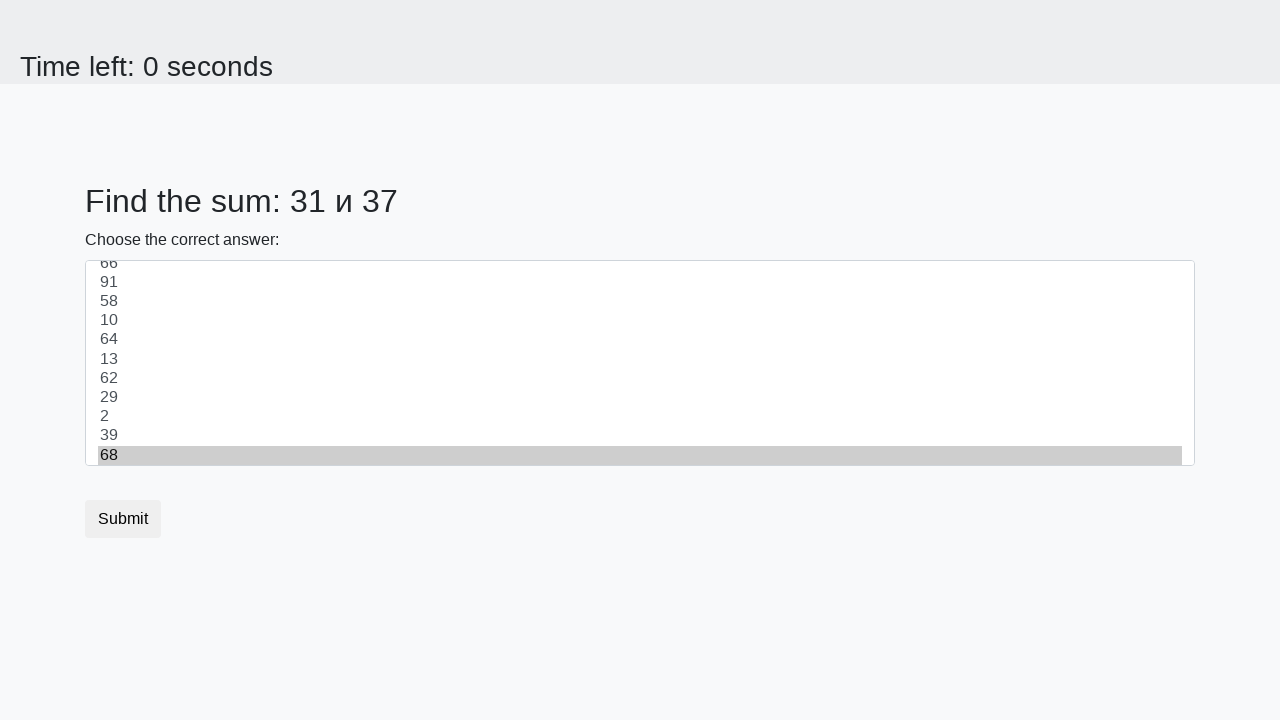

Clicked submit button to submit the form at (123, 519) on button.btn
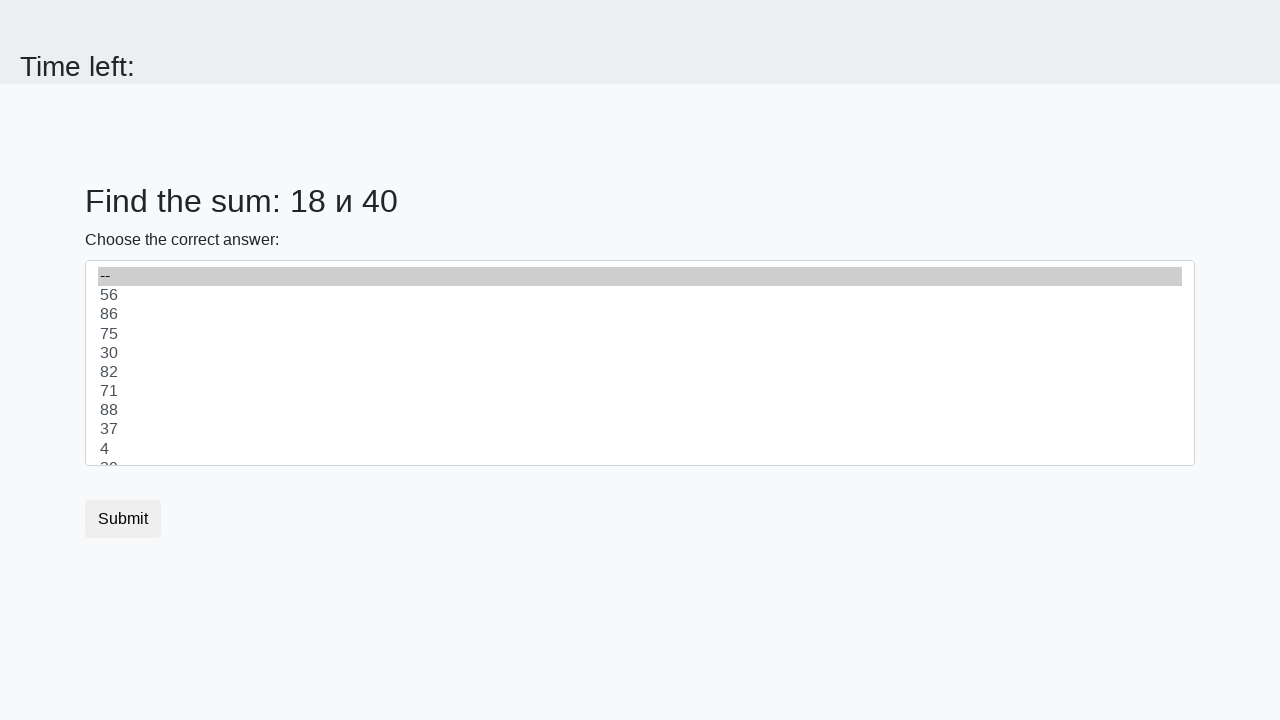

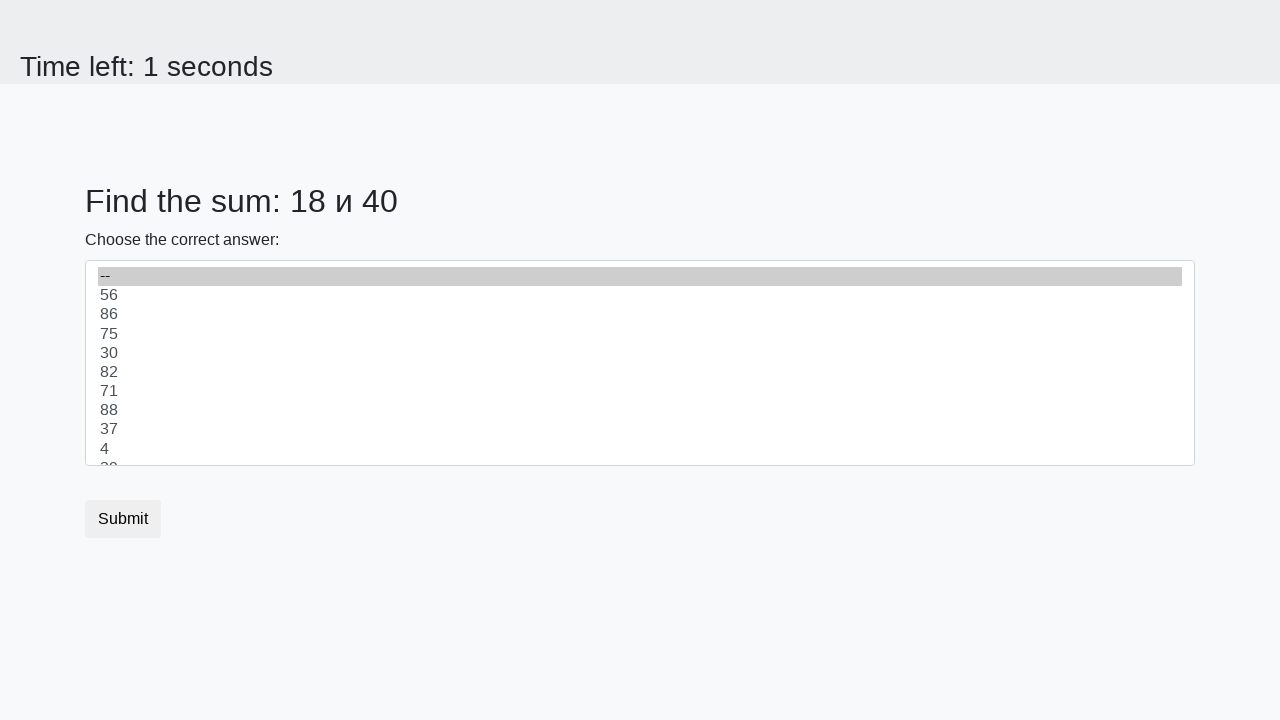